Tests the Web Tables functionality by adding a new record with user details to the table

Starting URL: https://demoqa.com

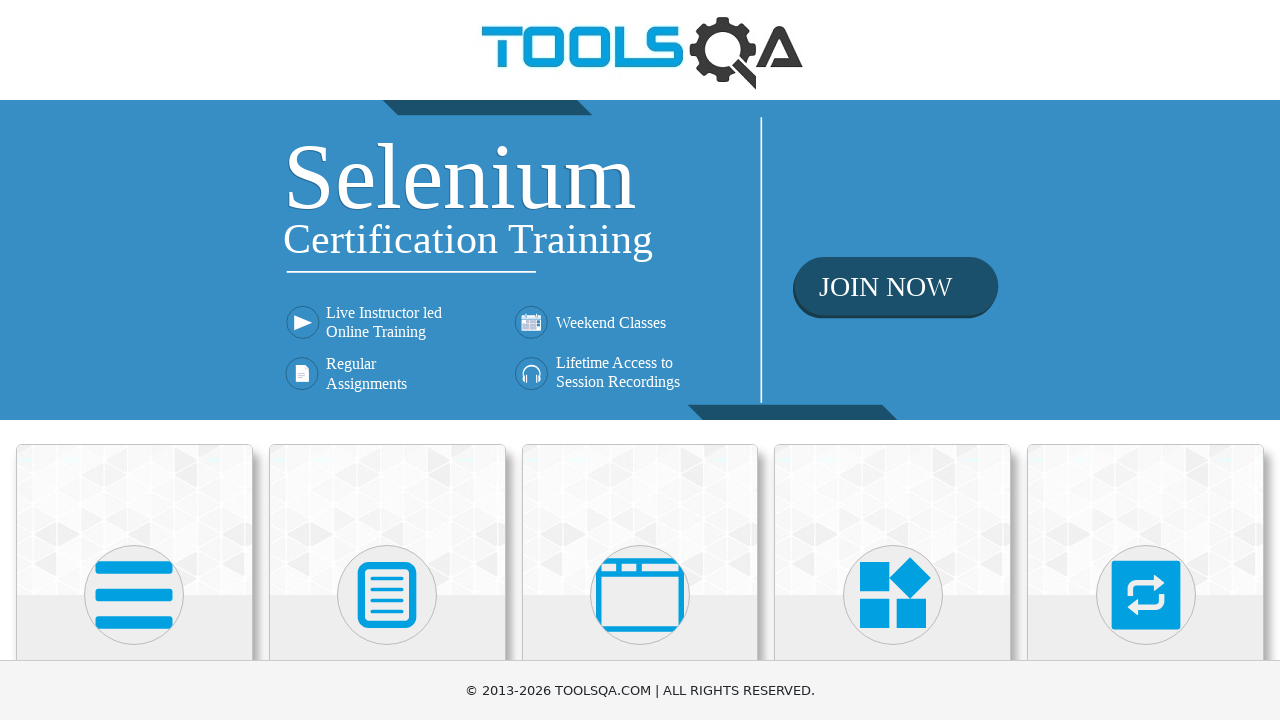

Clicked on Elements card at (134, 360) on xpath=//h5[text()='Elements']
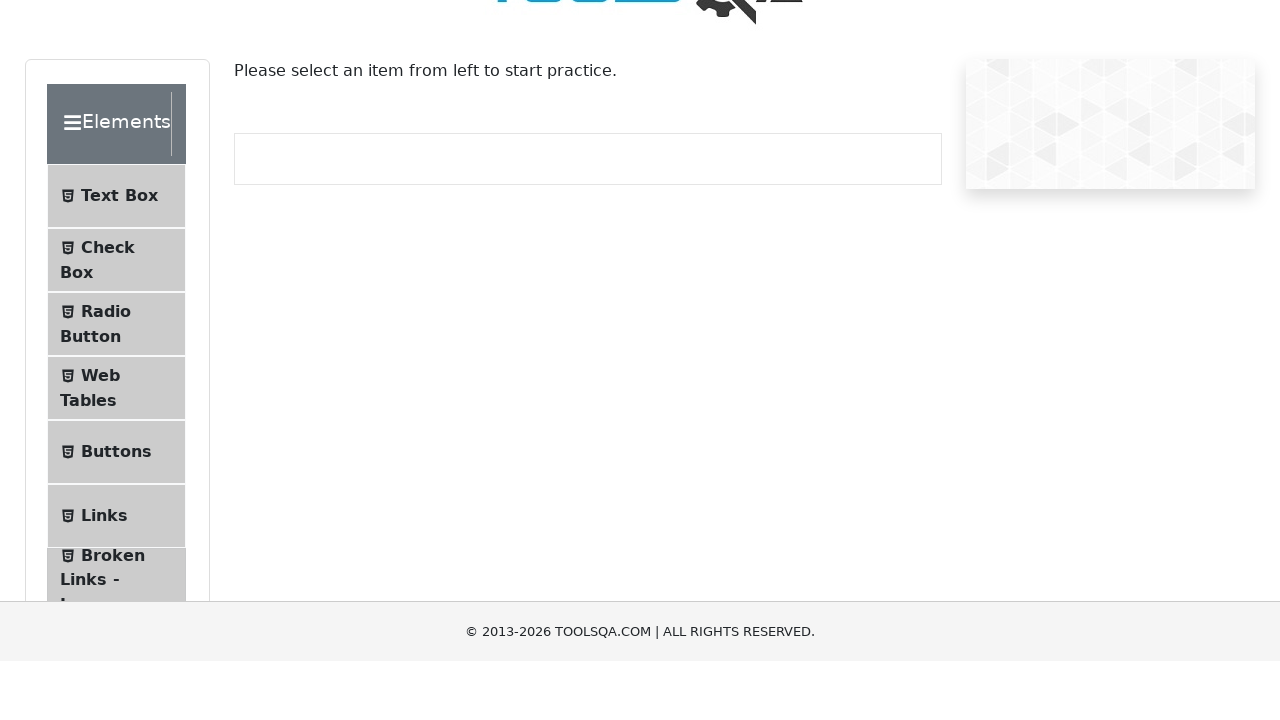

Clicked on Web Tables menu item at (100, 440) on xpath=//span[text()='Web Tables']
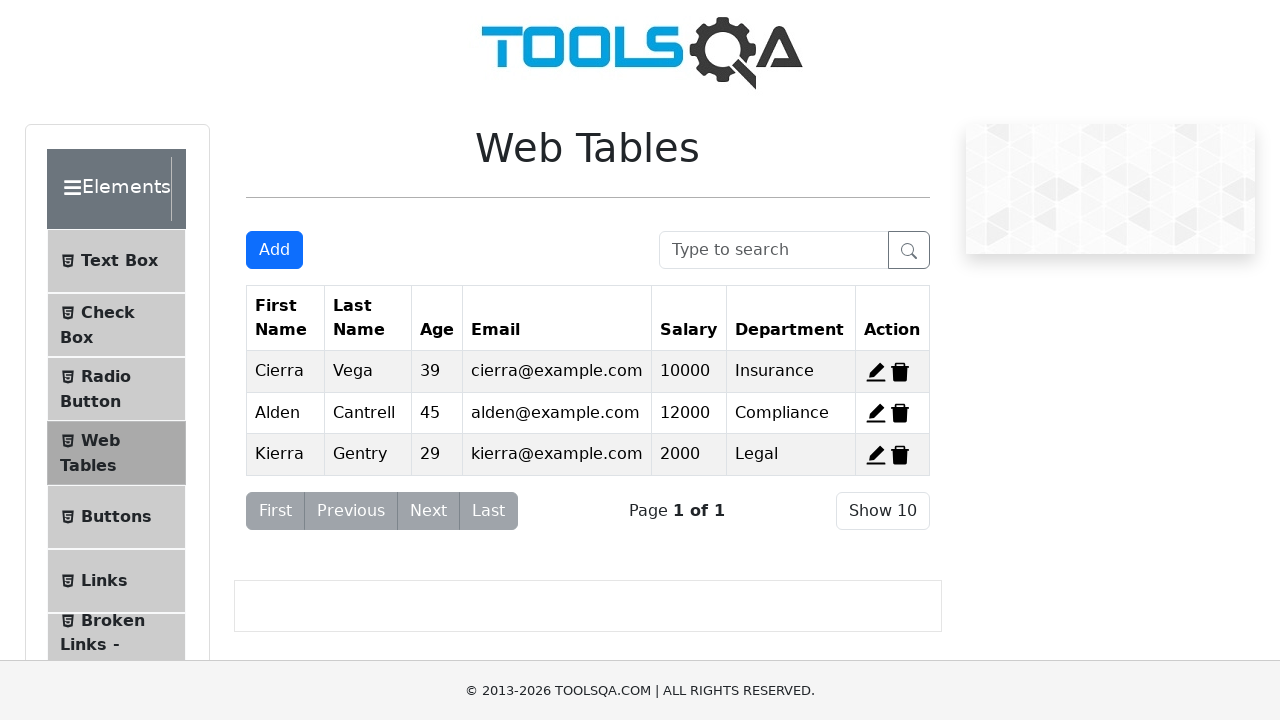

Clicked Add button to open registration form at (274, 250) on xpath=//button[text()='Add']
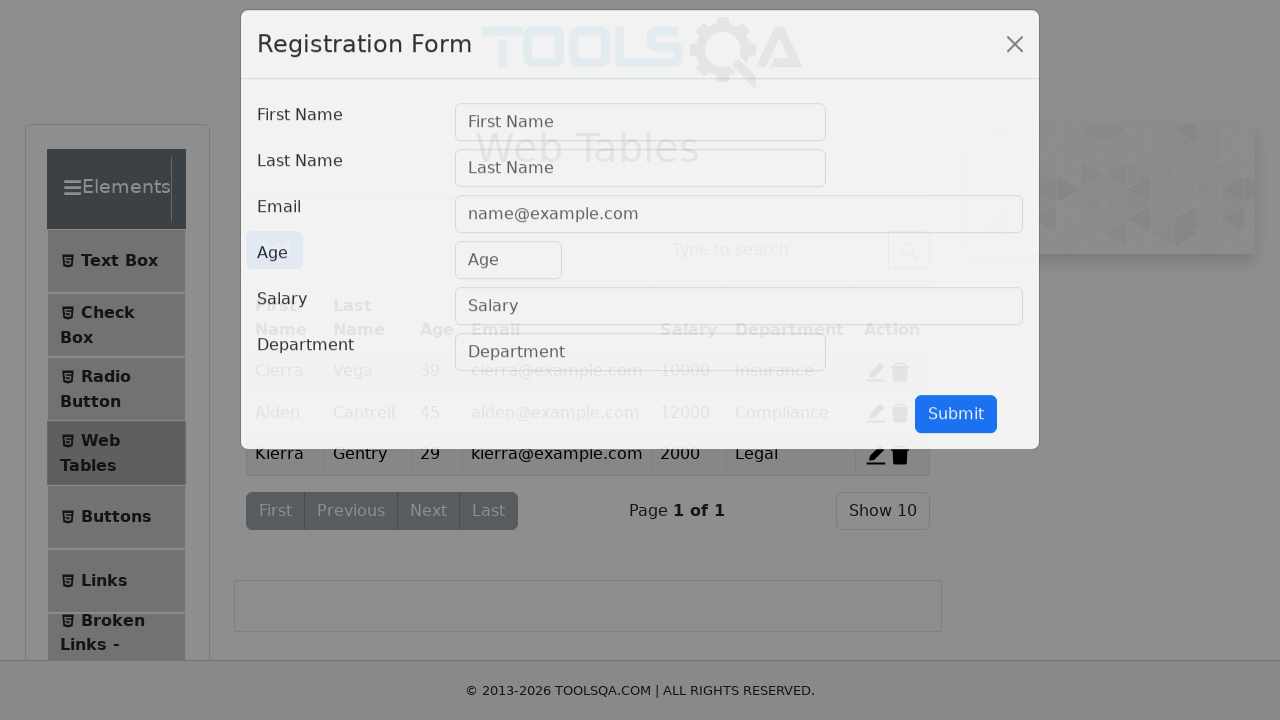

Filled first name field with 'Jennifer' on #firstName
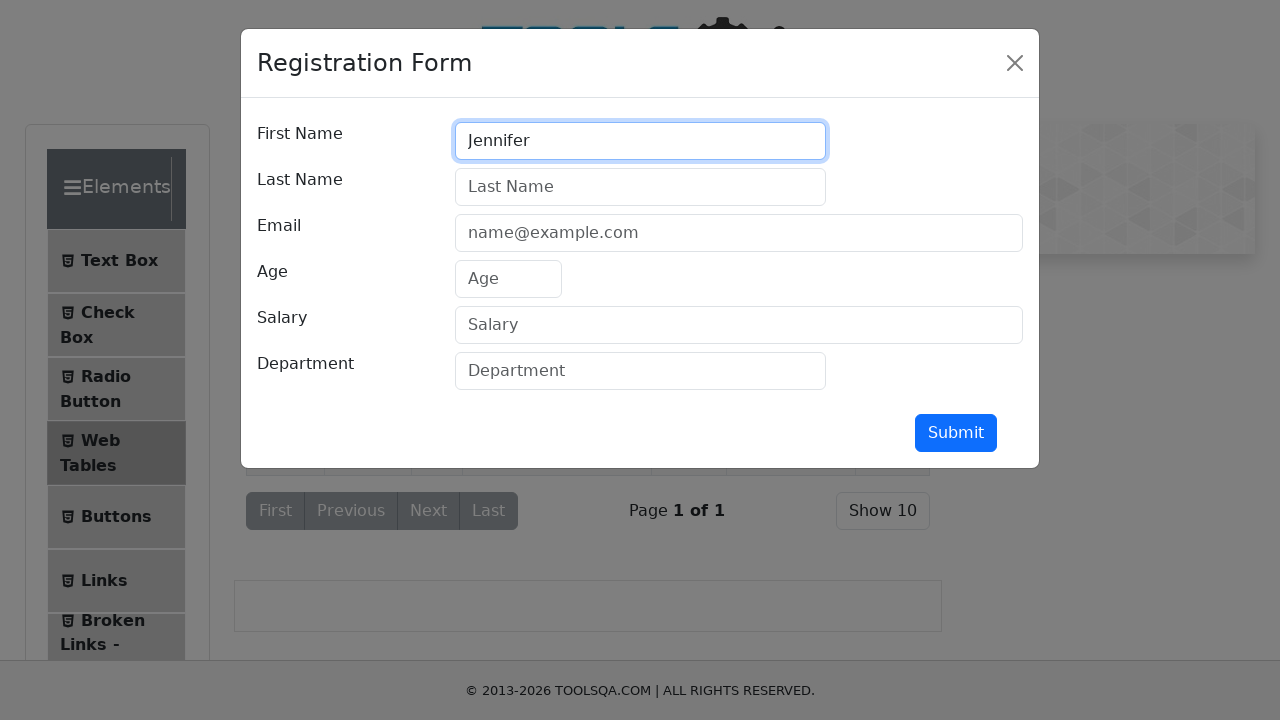

Filled last name field with 'Thompson' on #lastName
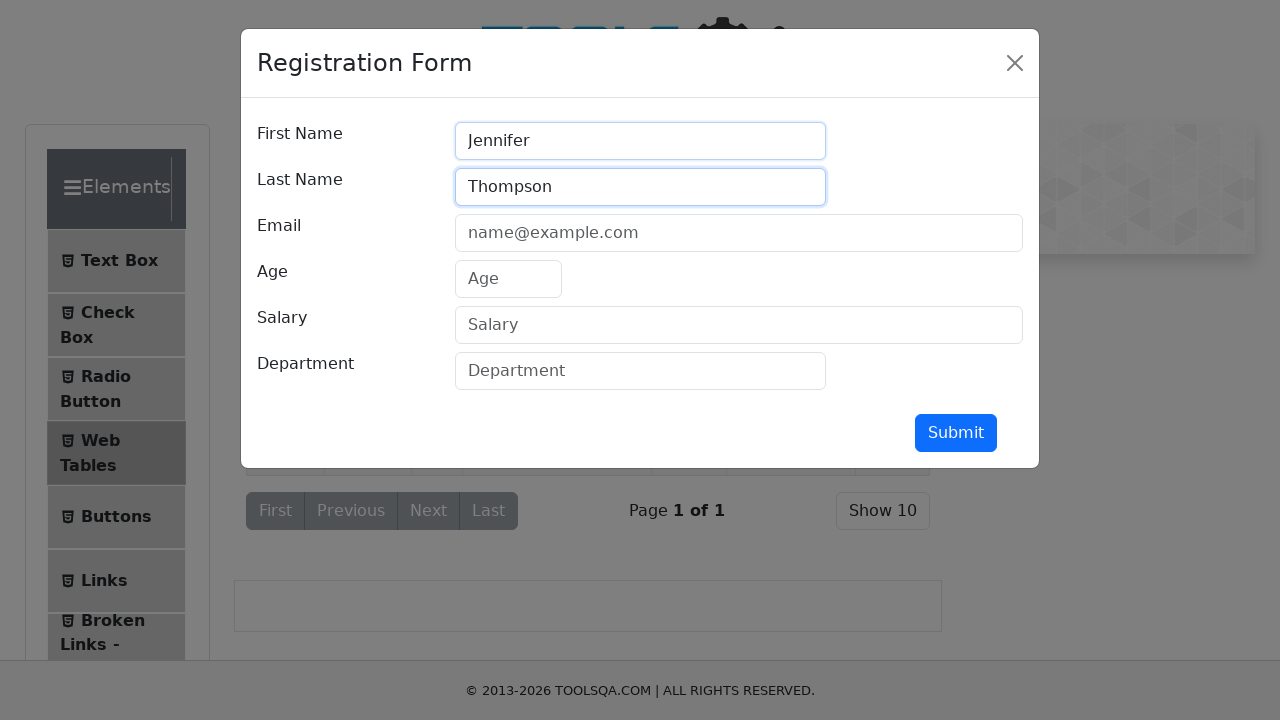

Filled email field with 'jennifer.thompson@example.com' on #userEmail
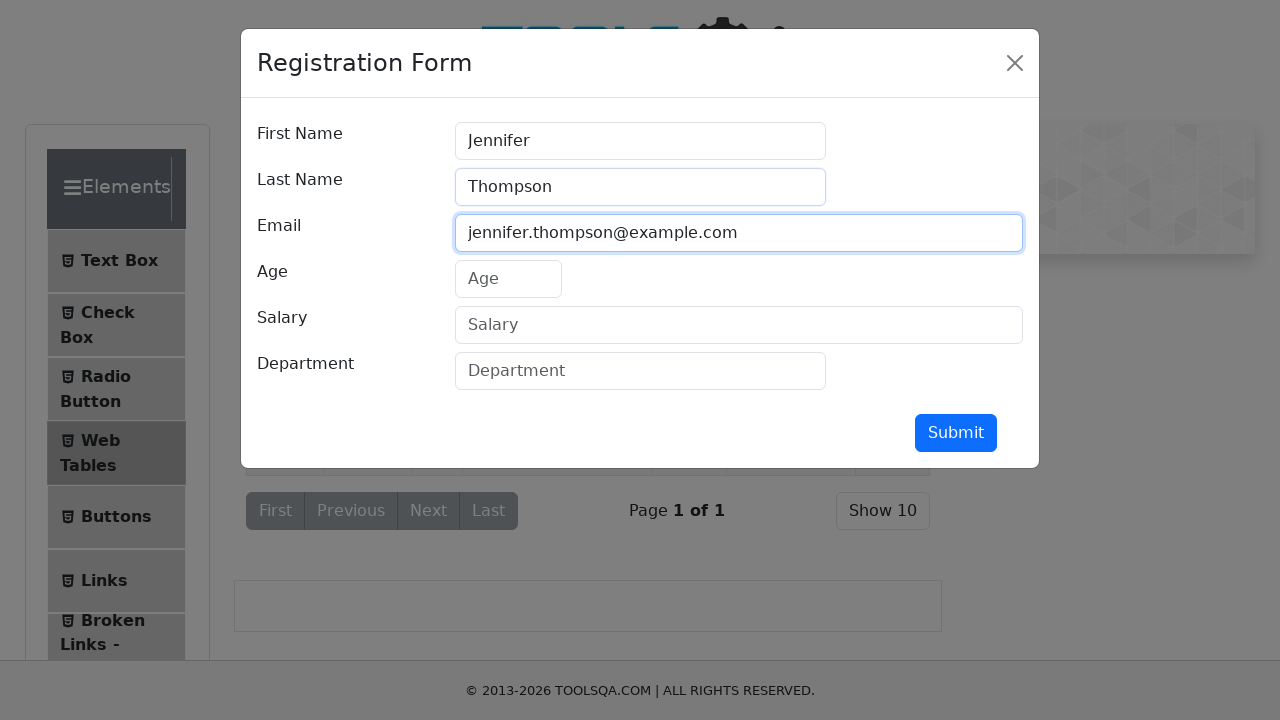

Filled age field with '32' on #age
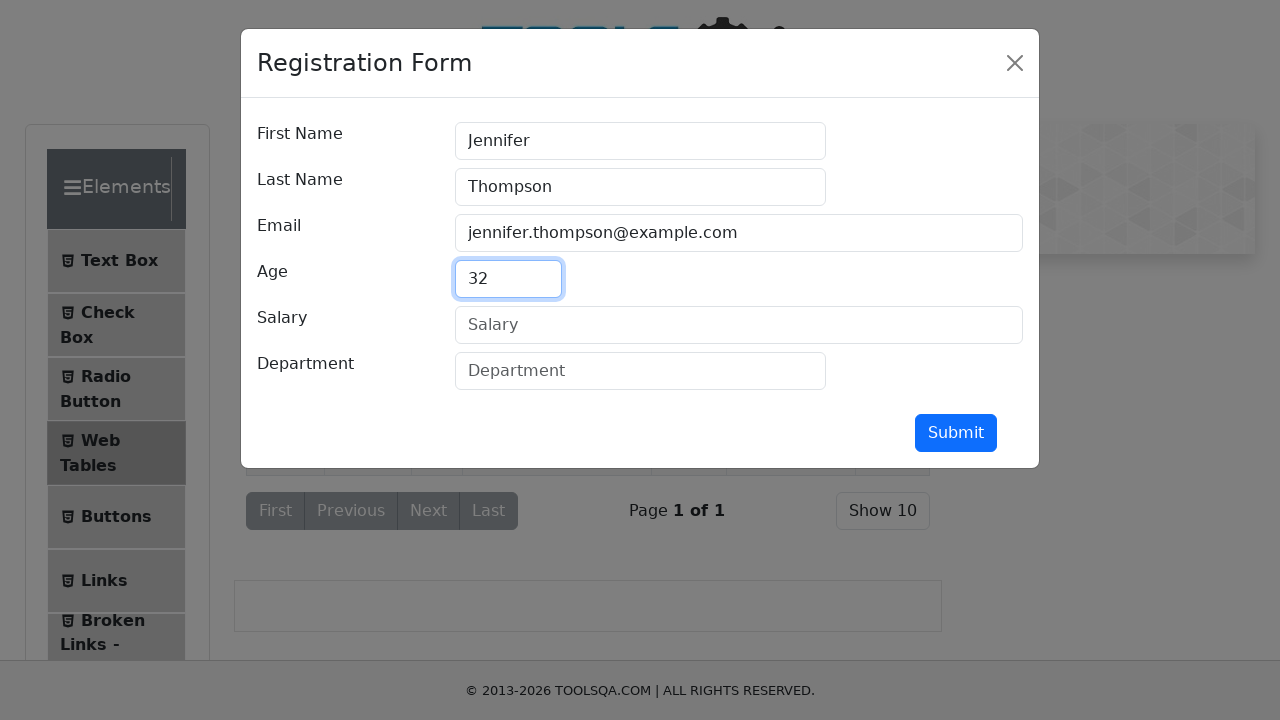

Filled salary field with '75000' on #salary
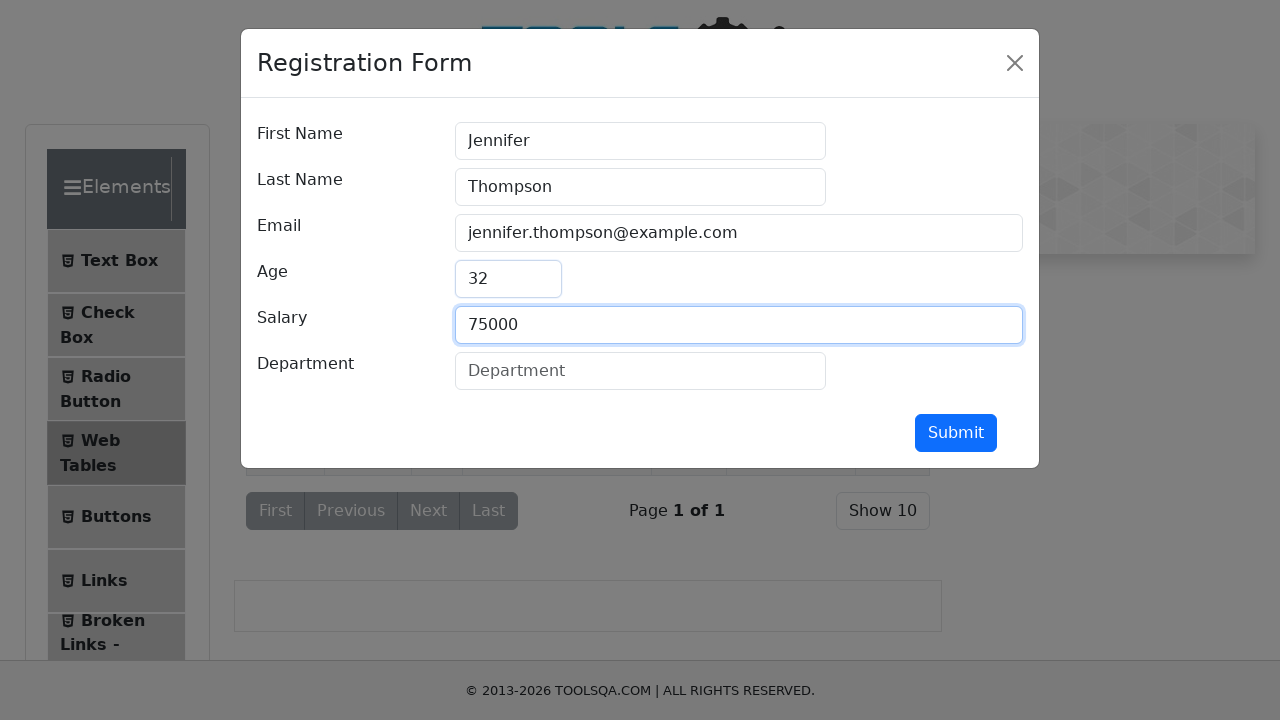

Filled department field with 'Engineering' on #department
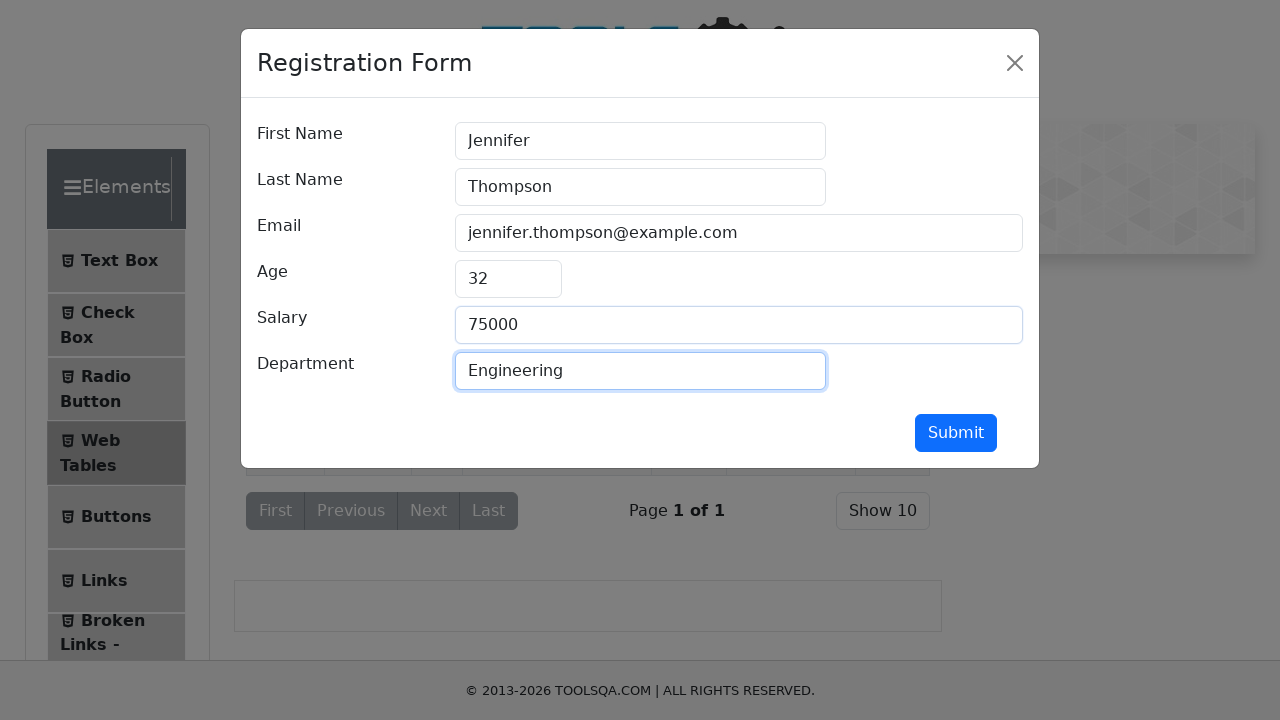

Clicked submit button to add new record to Web Tables at (956, 433) on #submit
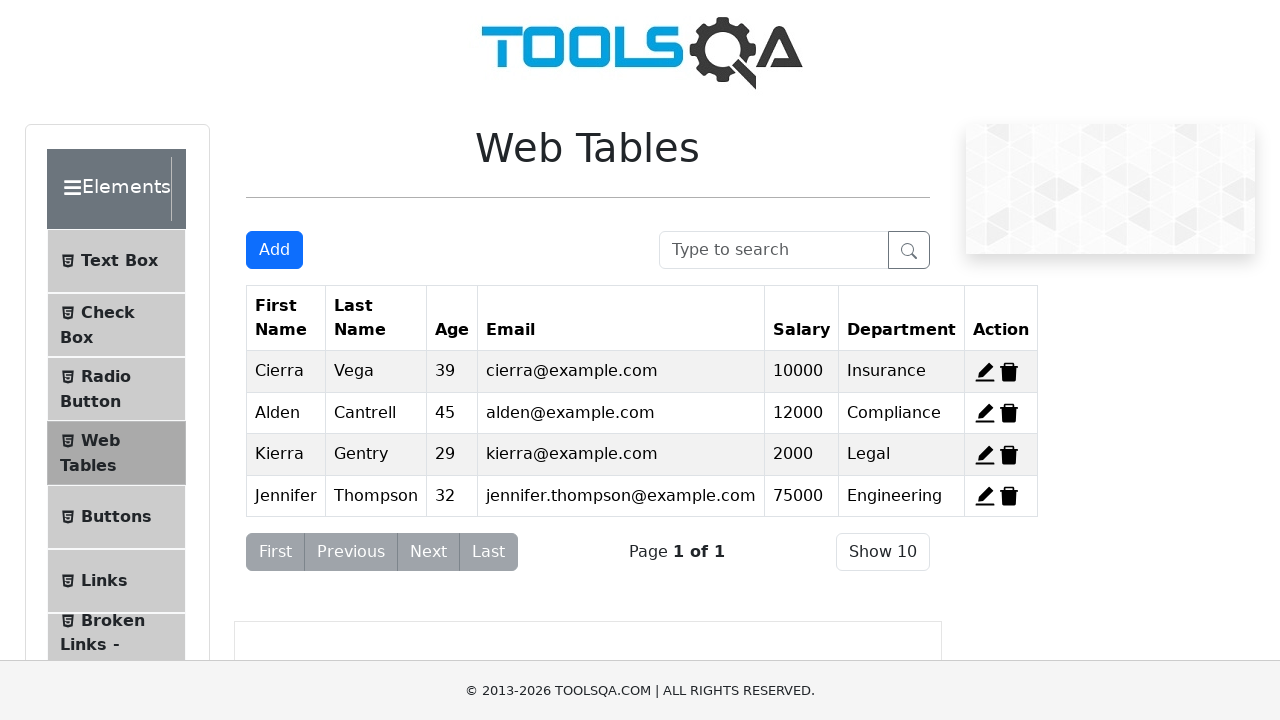

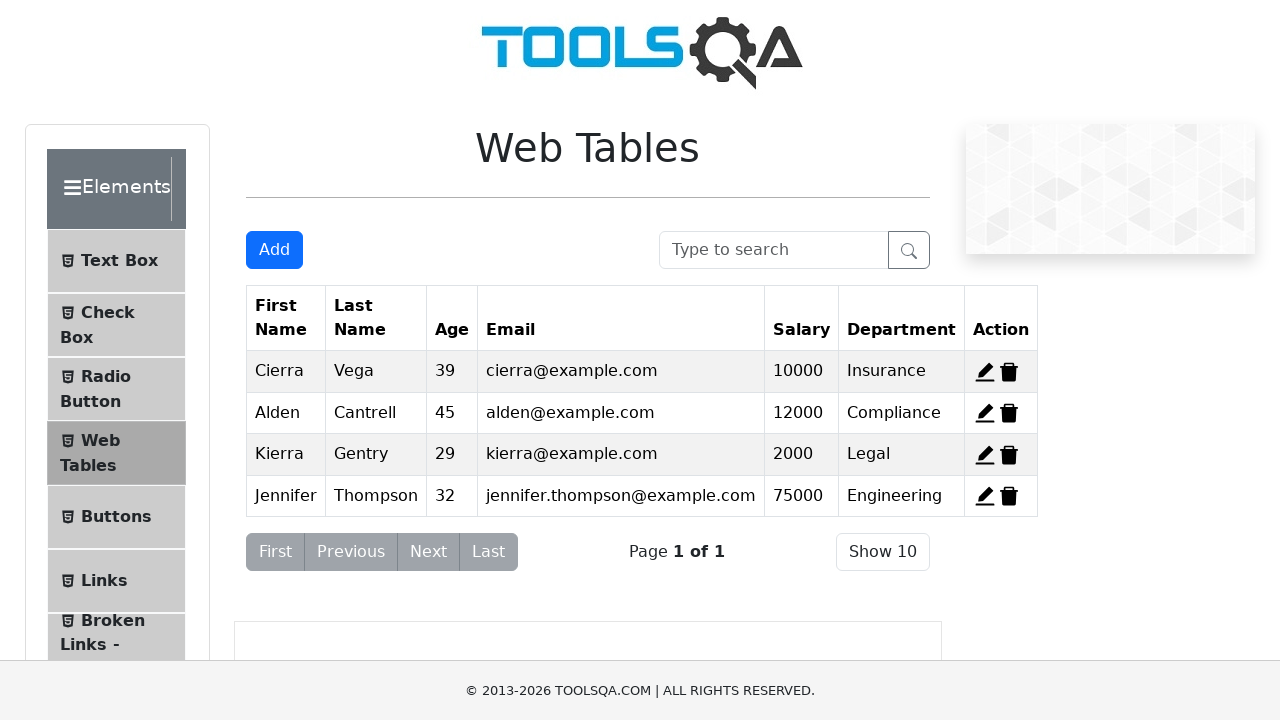